Tests the search functionality by navigating to the search page, entering a programming language name, and verifying search results contain the searched term

Starting URL: https://www.99-bottles-of-beer.net/

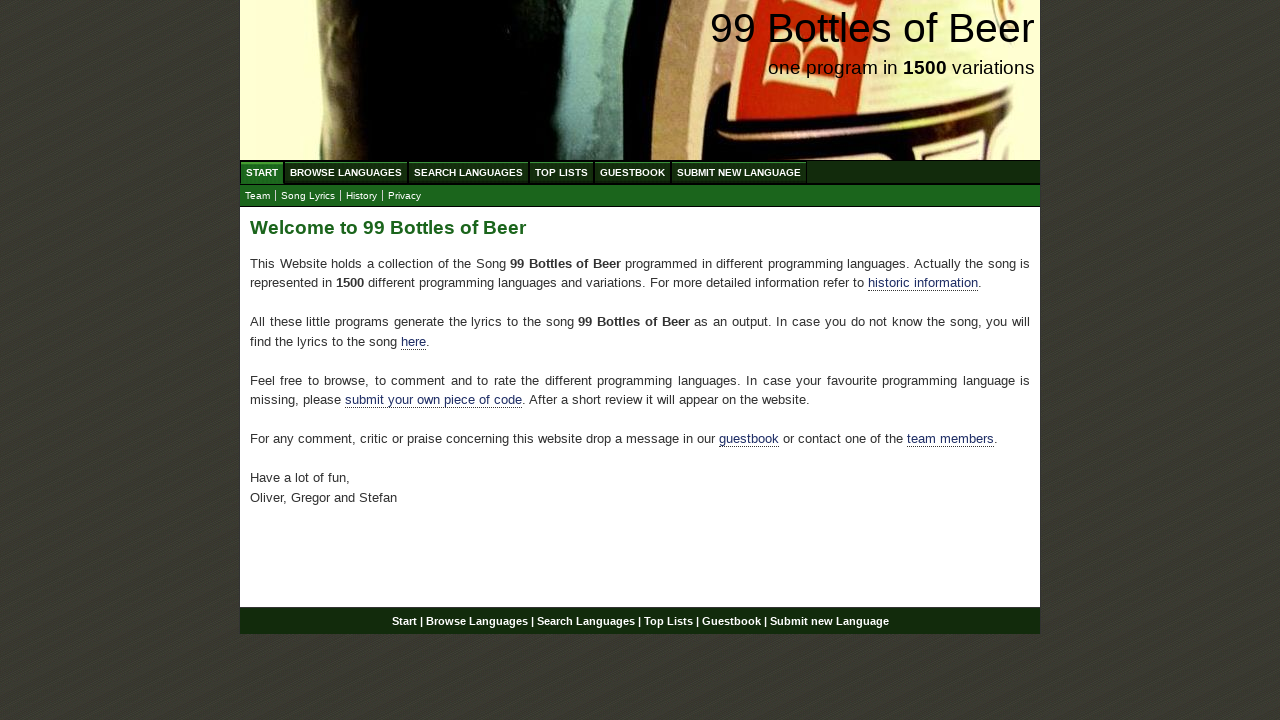

Clicked on Search Languages menu at (468, 172) on xpath=//ul[@id='menu']/li/a[@href='/search.html']
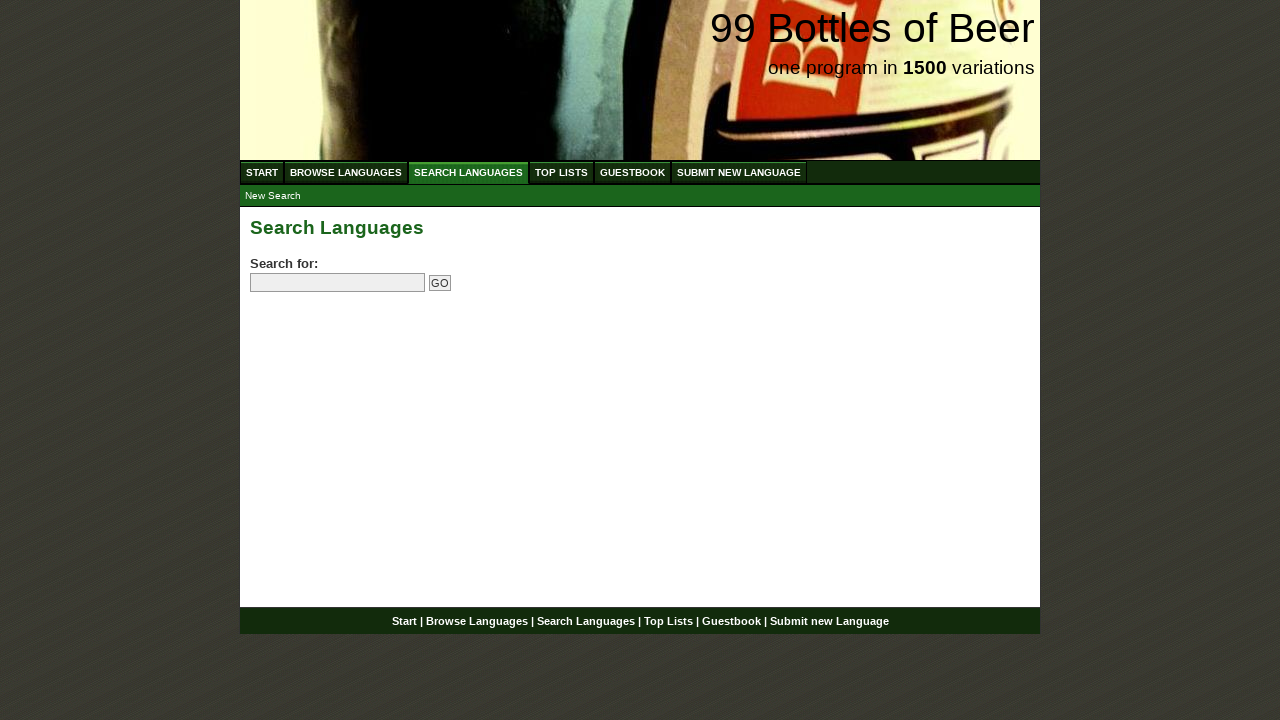

Clicked on search input field at (338, 283) on input[name='search']
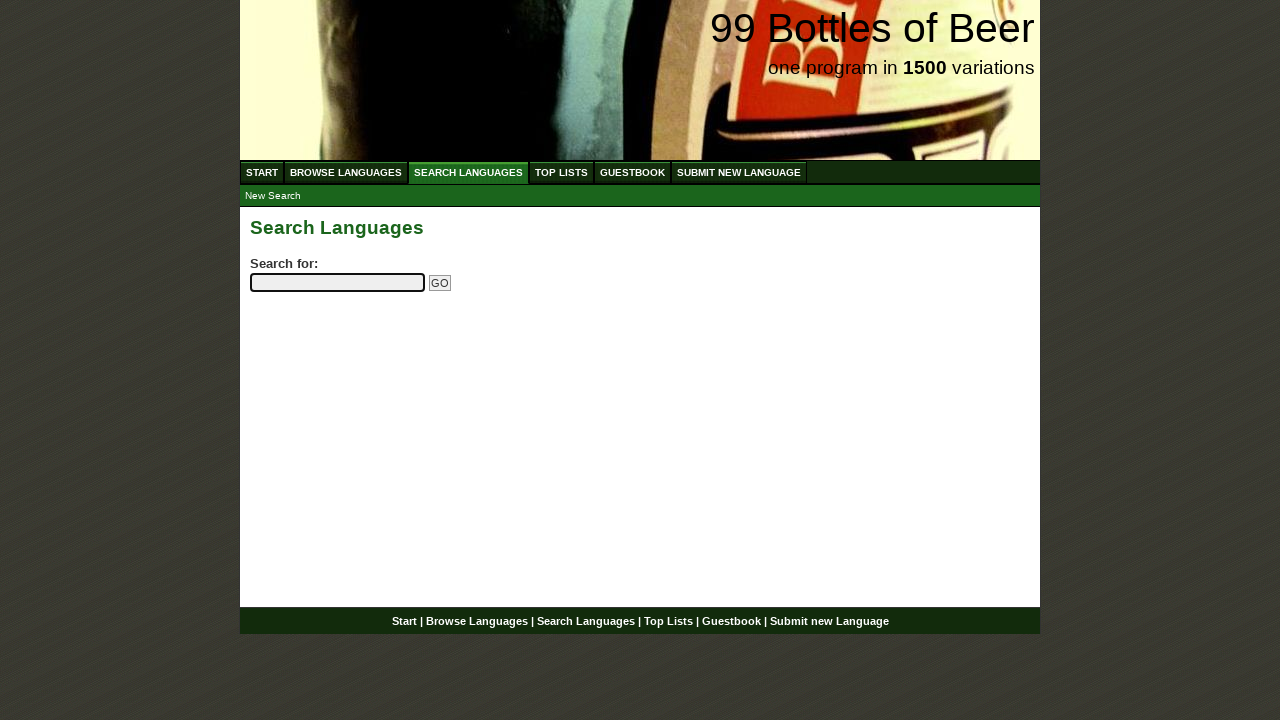

Entered 'python' in search field on input[name='search']
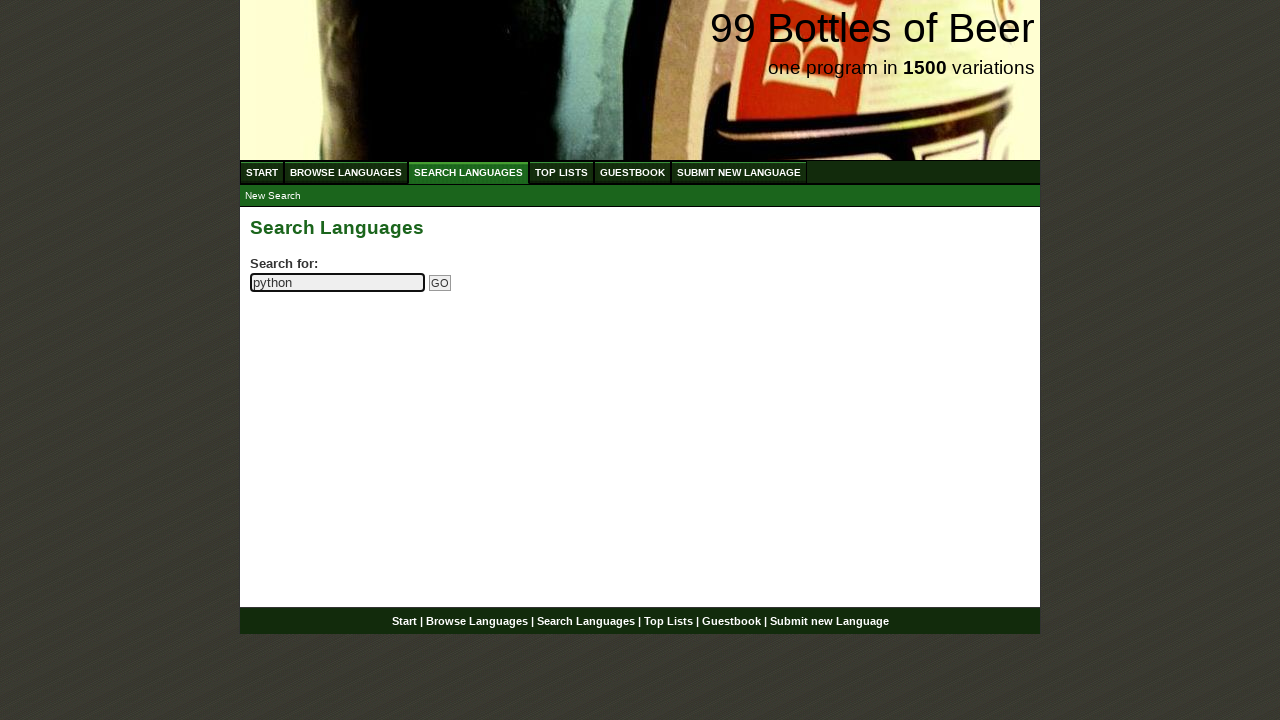

Clicked Go button to submit search at (440, 283) on input[name='submitsearch']
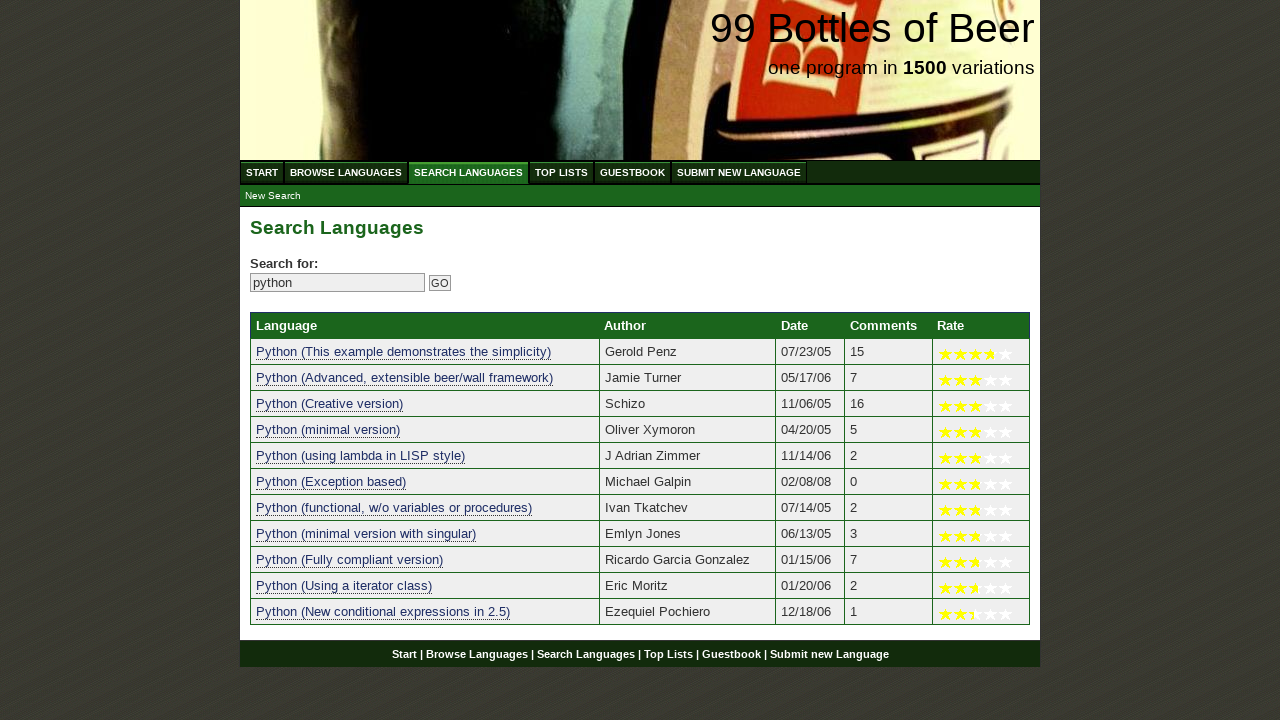

Search results loaded successfully
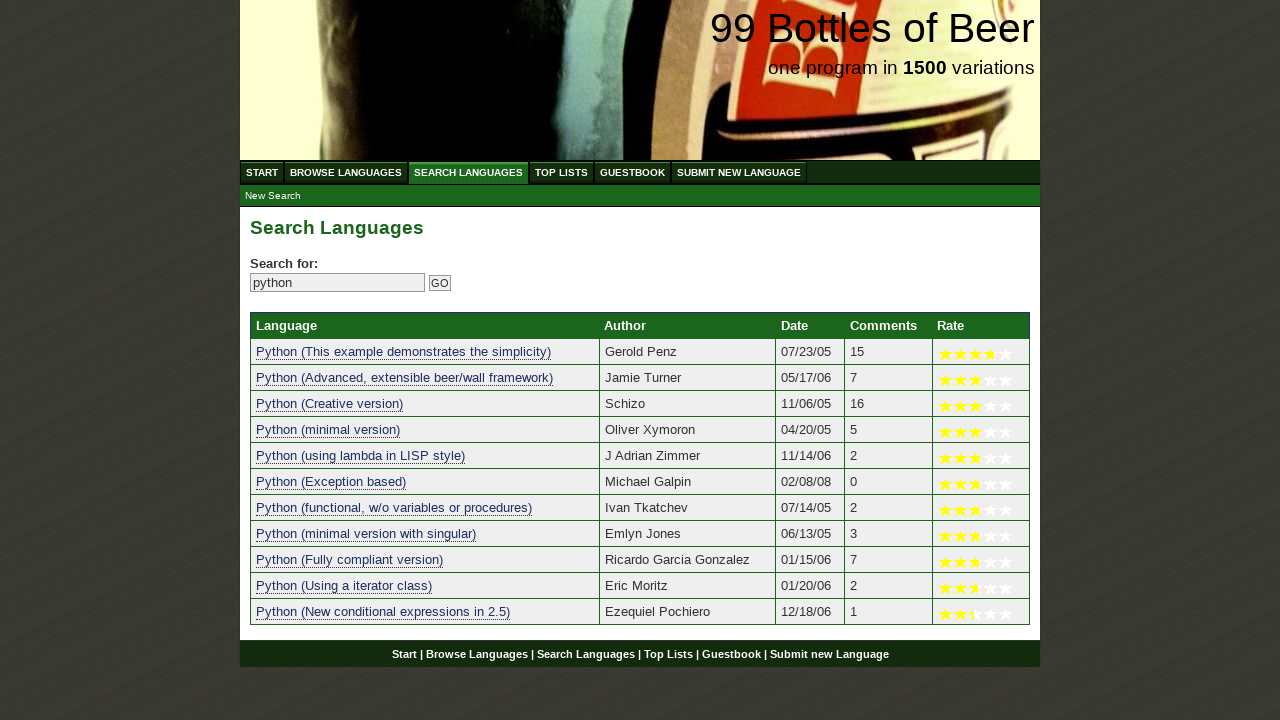

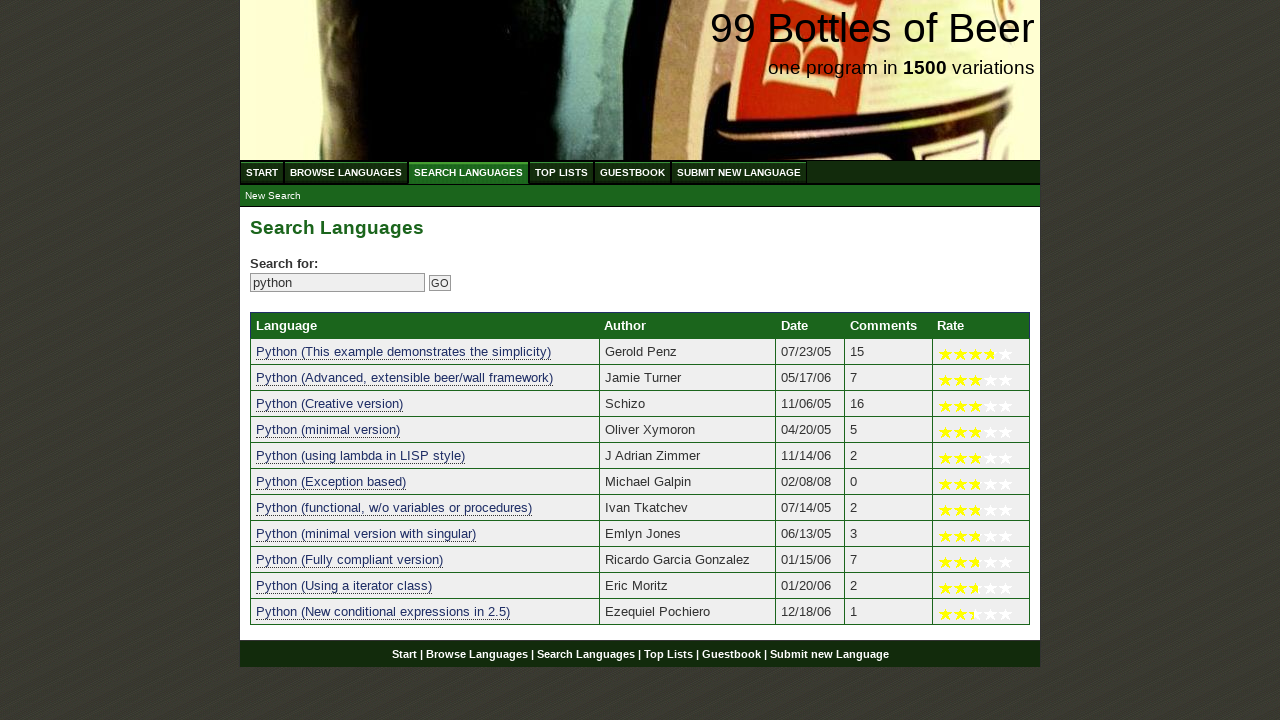